Tests handling of new tabs by clicking a target="_blank" link and capturing both tabs

Starting URL: https://www.checklyhq.com/

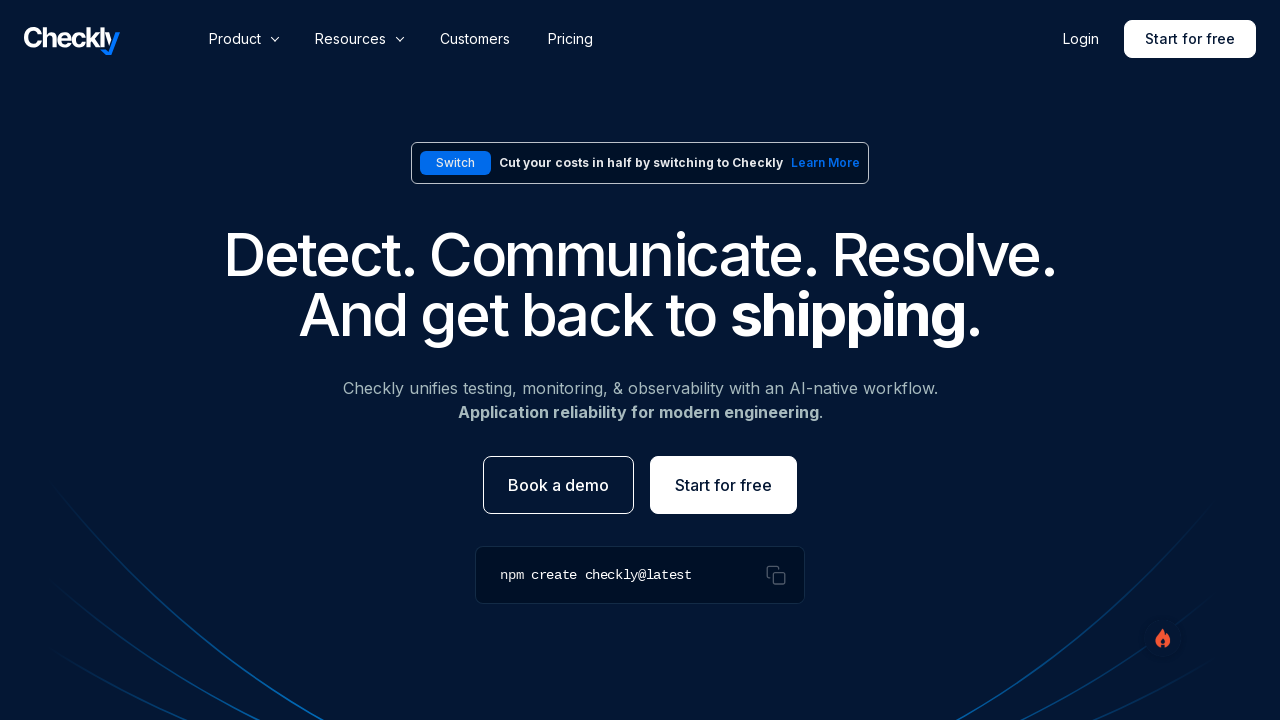

Clicked status page link that opens in new tab at (172, 361) on [href='https://status.checklyhq.com/']
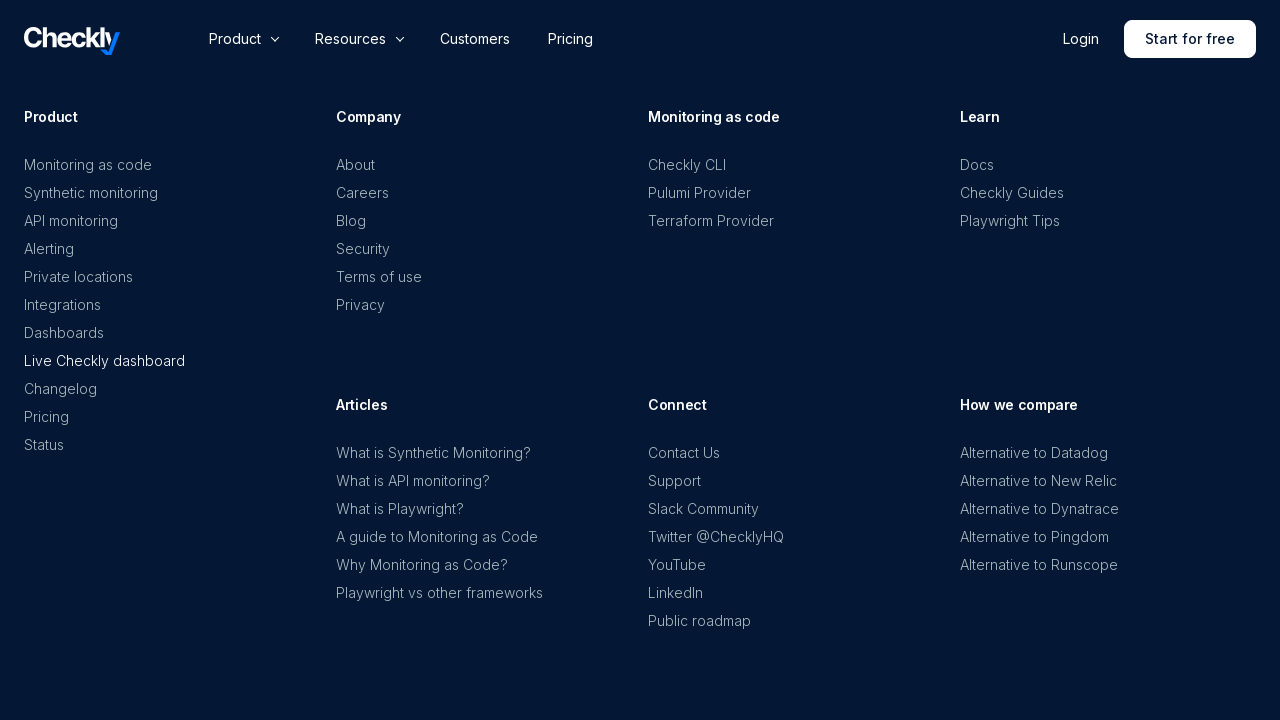

Captured new page/tab object
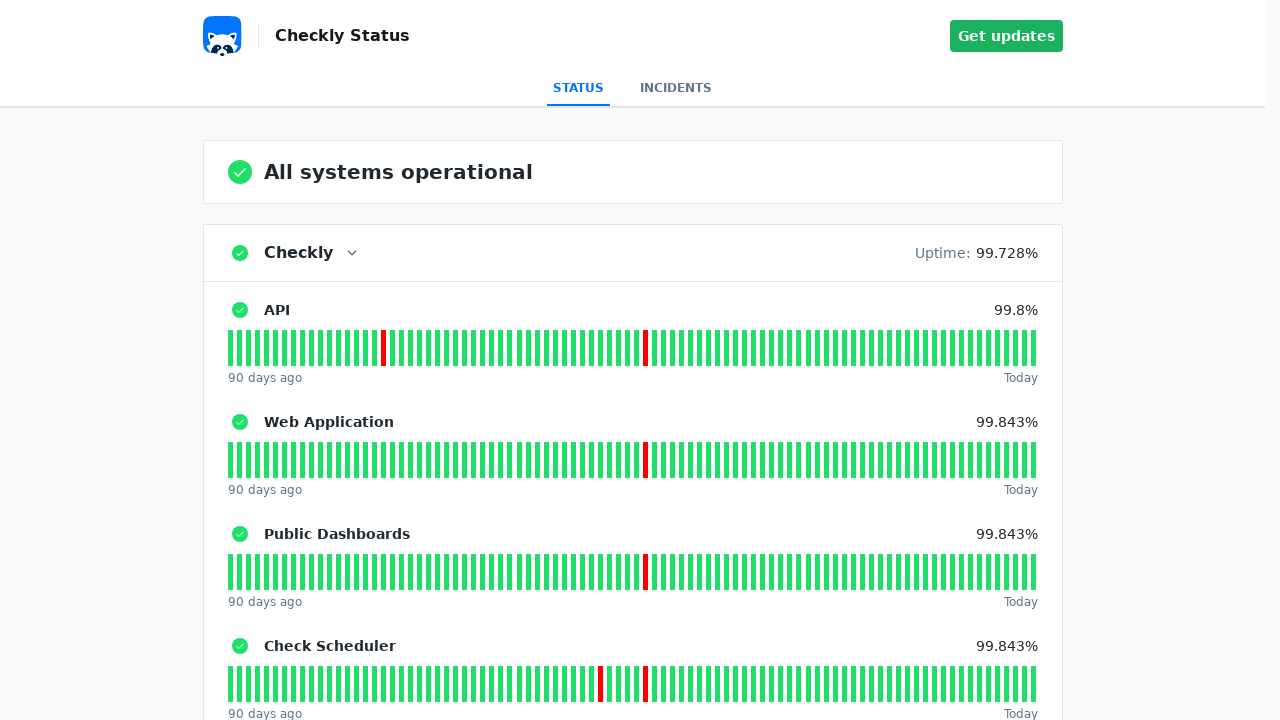

New page loaded (domcontentloaded state reached)
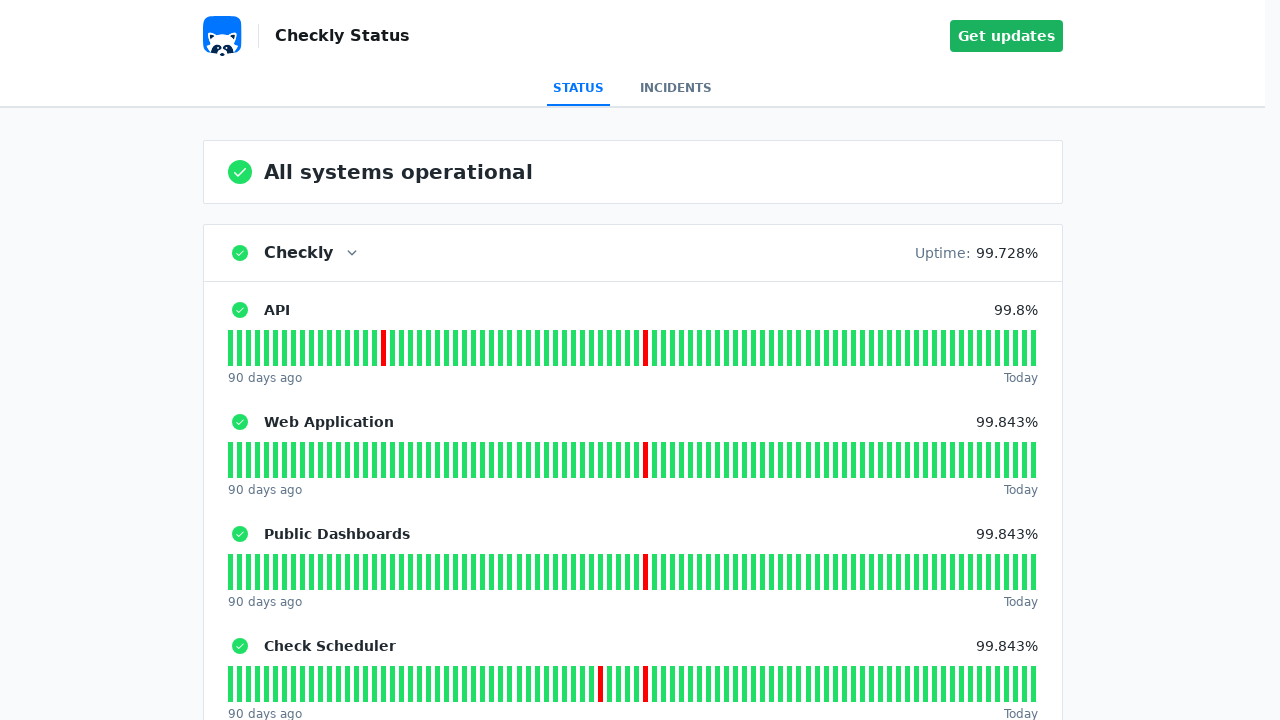

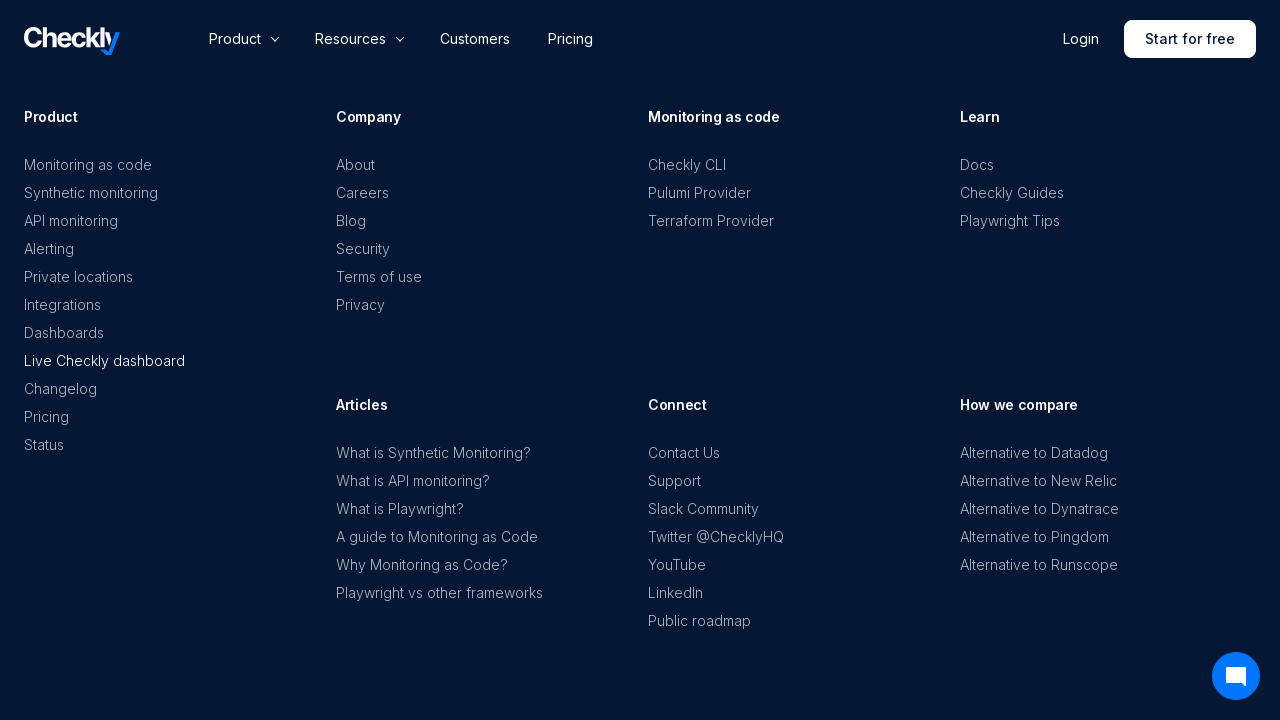